Tests iframe interaction by loading an iframe and typing into an input field within it

Starting URL: https://commitquality.com/practice-iframe

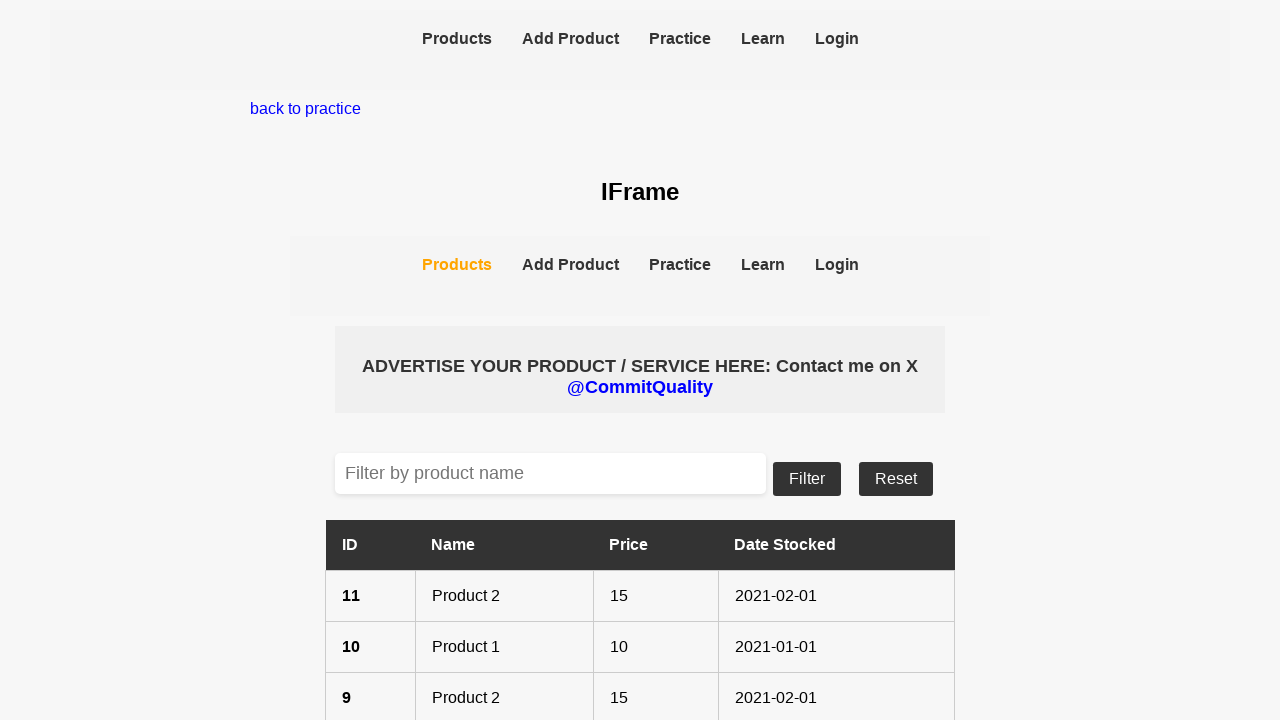

Located iframe with data-testid='iframe'
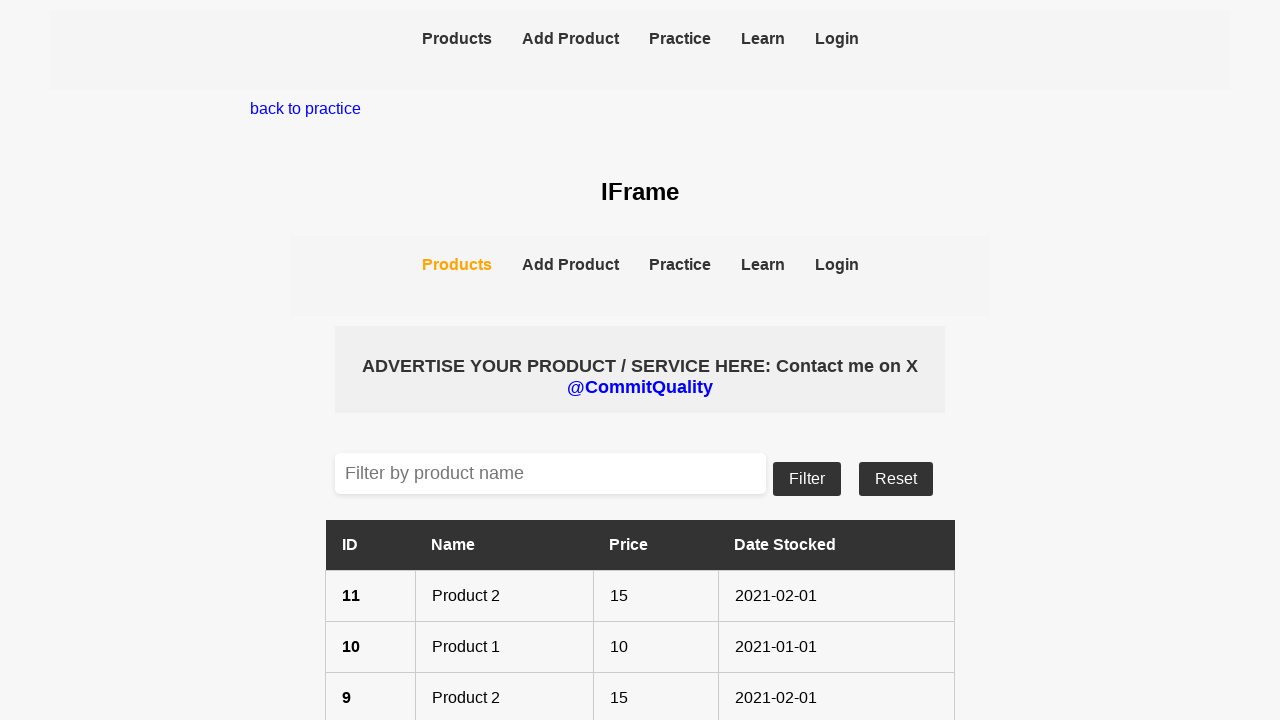

Filled filter input field with 'DemoProduct' inside iframe on [data-testid="iframe"] >> internal:control=enter-frame >> [placeholder="Filter b
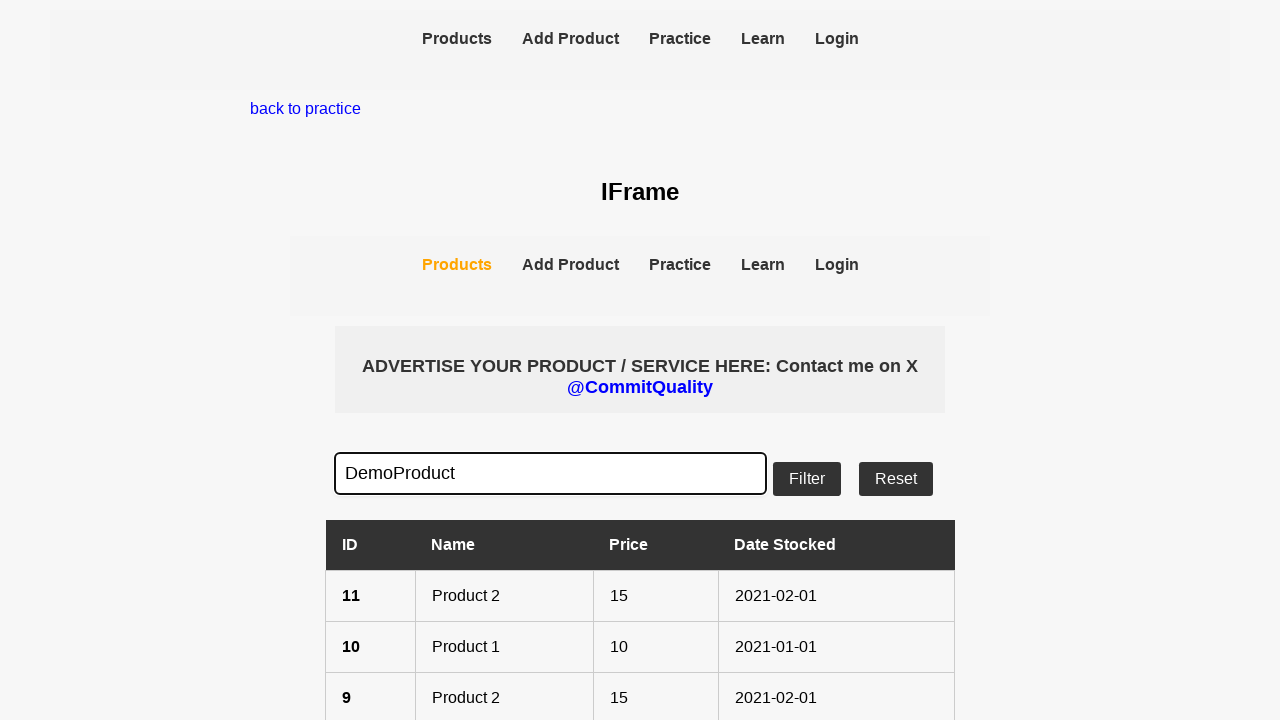

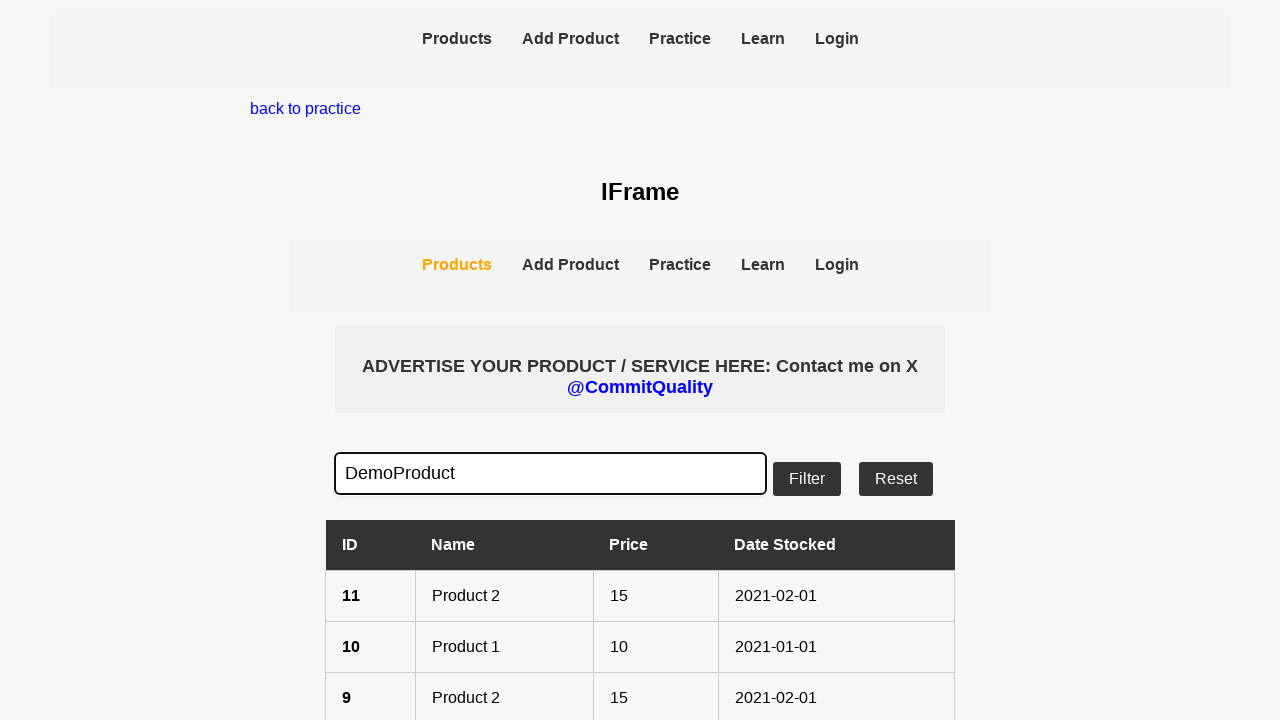